Navigates to the Playwright Python documentation website and clicks on the Docs link to access the documentation page

Starting URL: https://playwright.dev/python

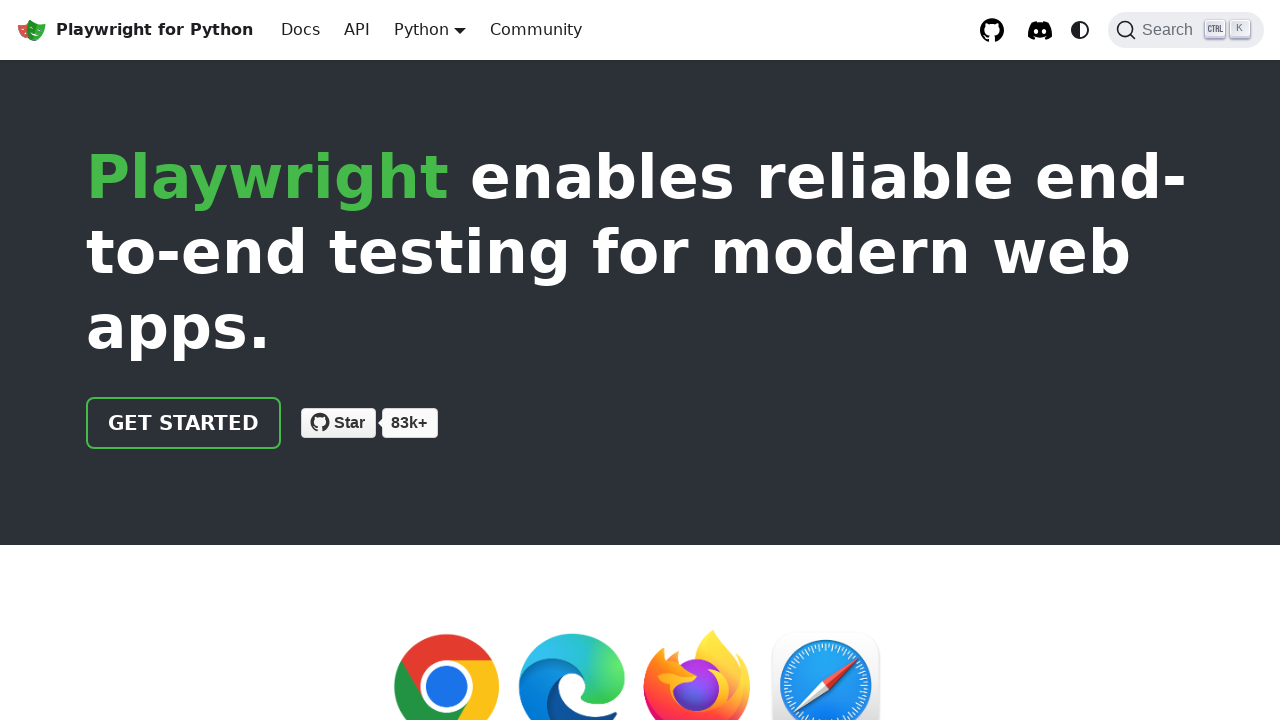

Clicked on the Docs link in the navigation at (300, 30) on internal:role=link[name="Docs"i]
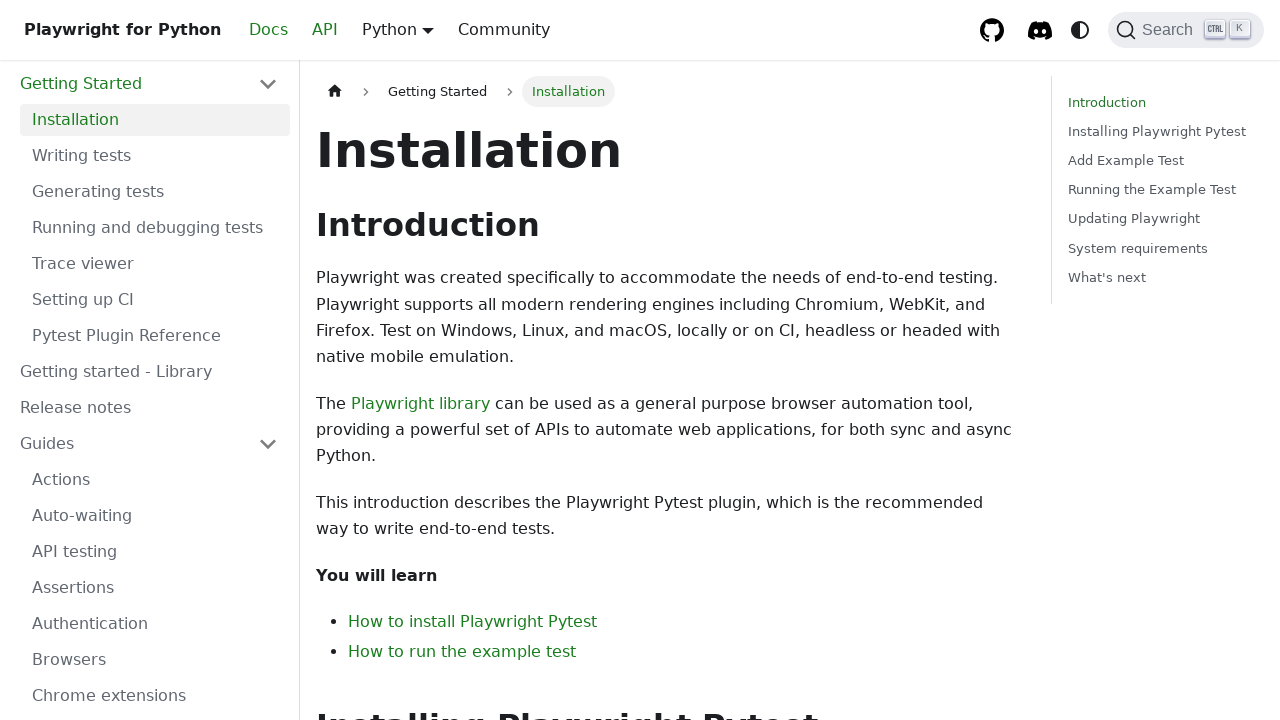

Documentation page loaded and DOM content ready
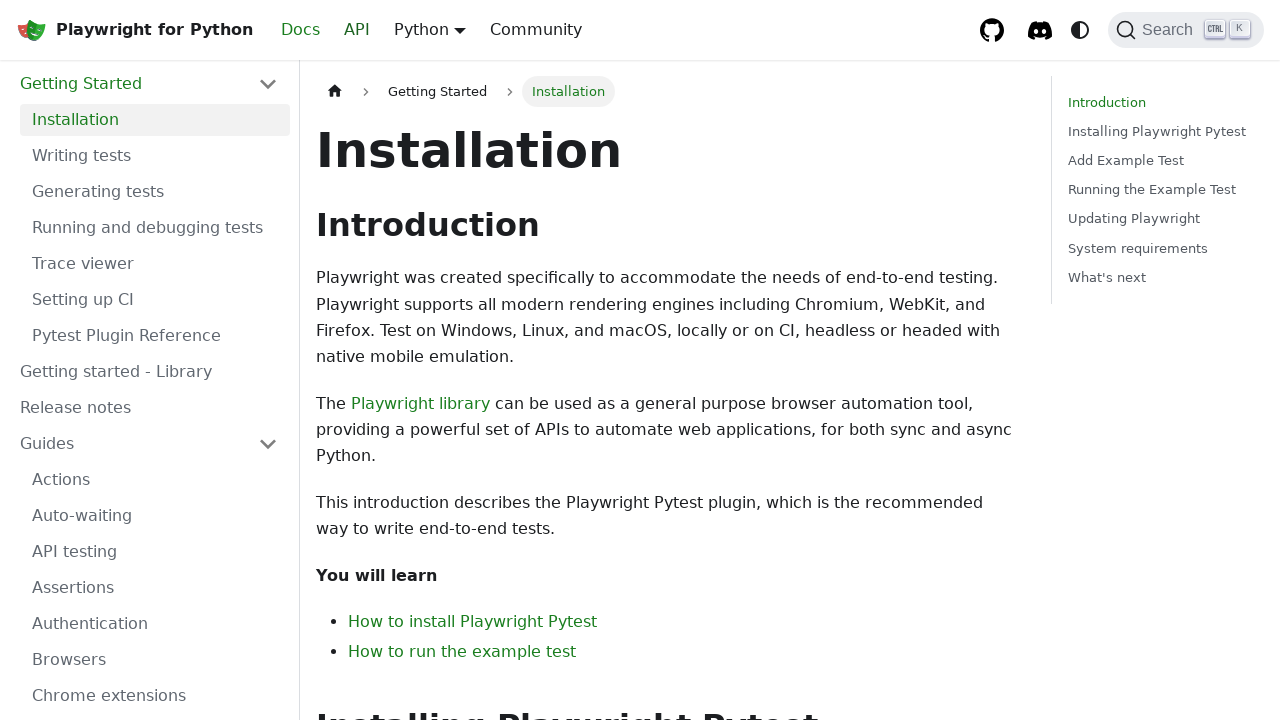

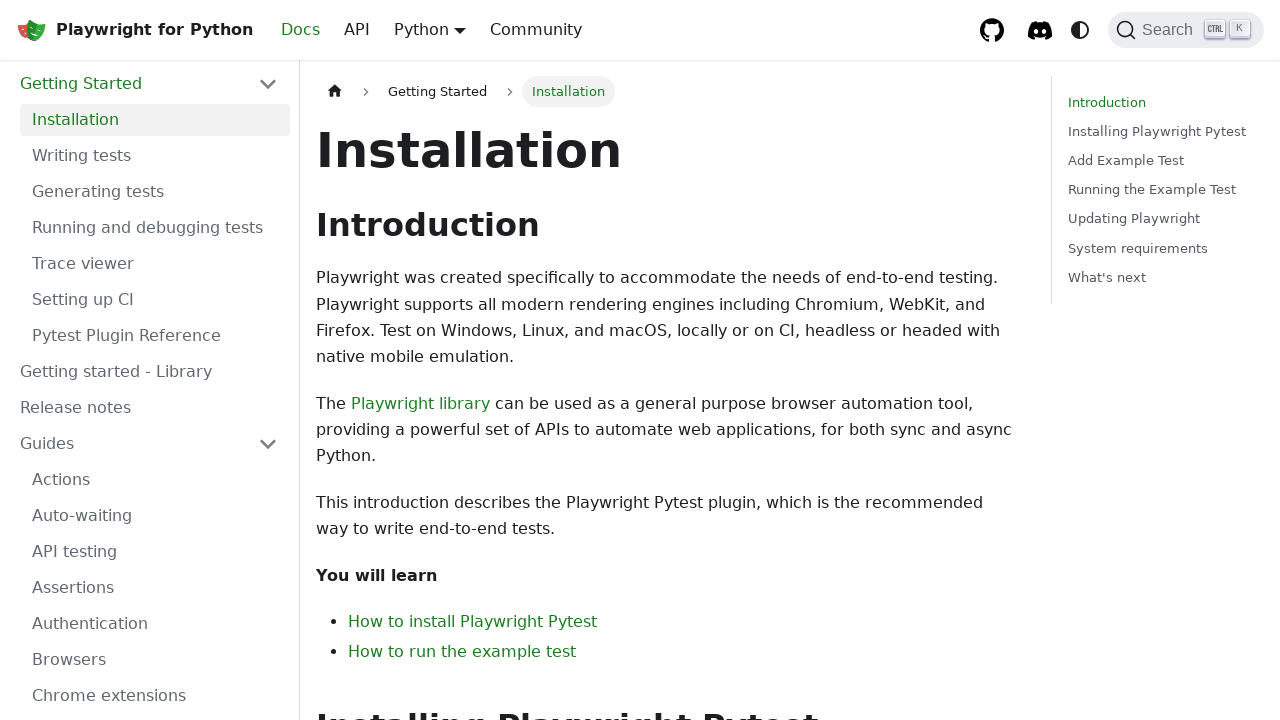